Placeholder test for checking forgot password link functionality (currently only prints a message)

Starting URL: https://opensource-demo.orangehrmlive.com/

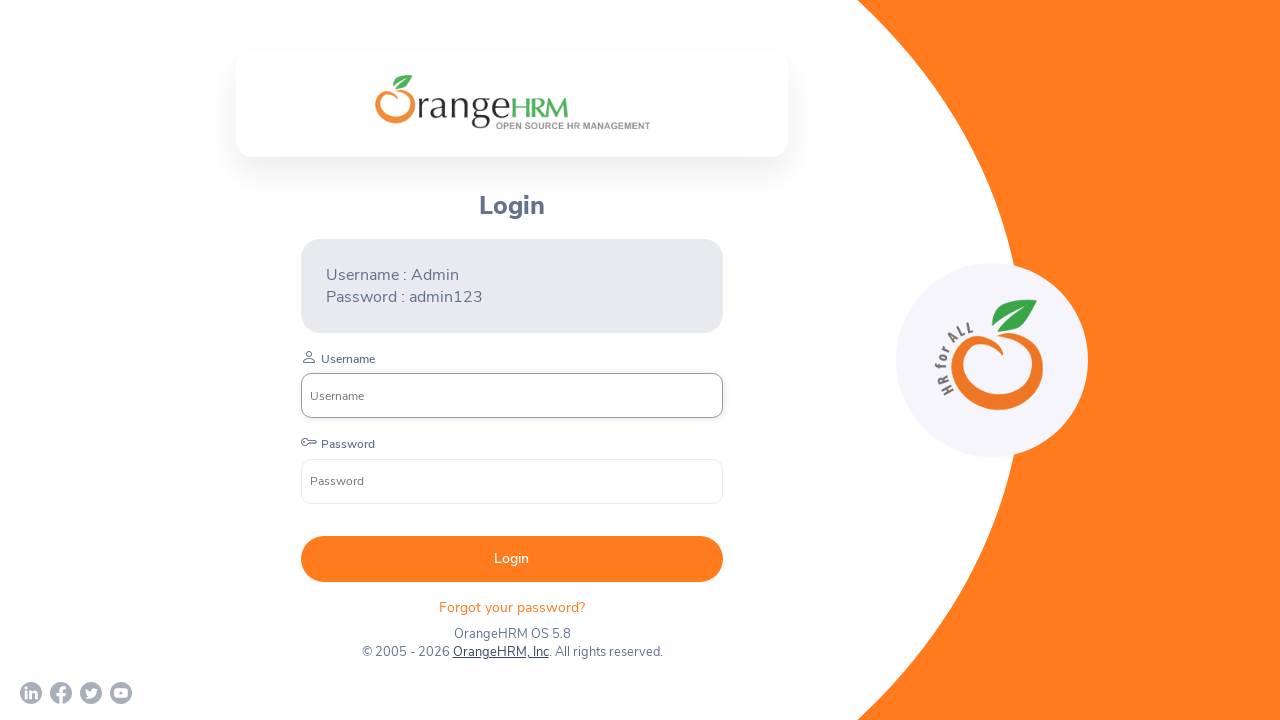

Waited for 'Forgot your password?' link to load
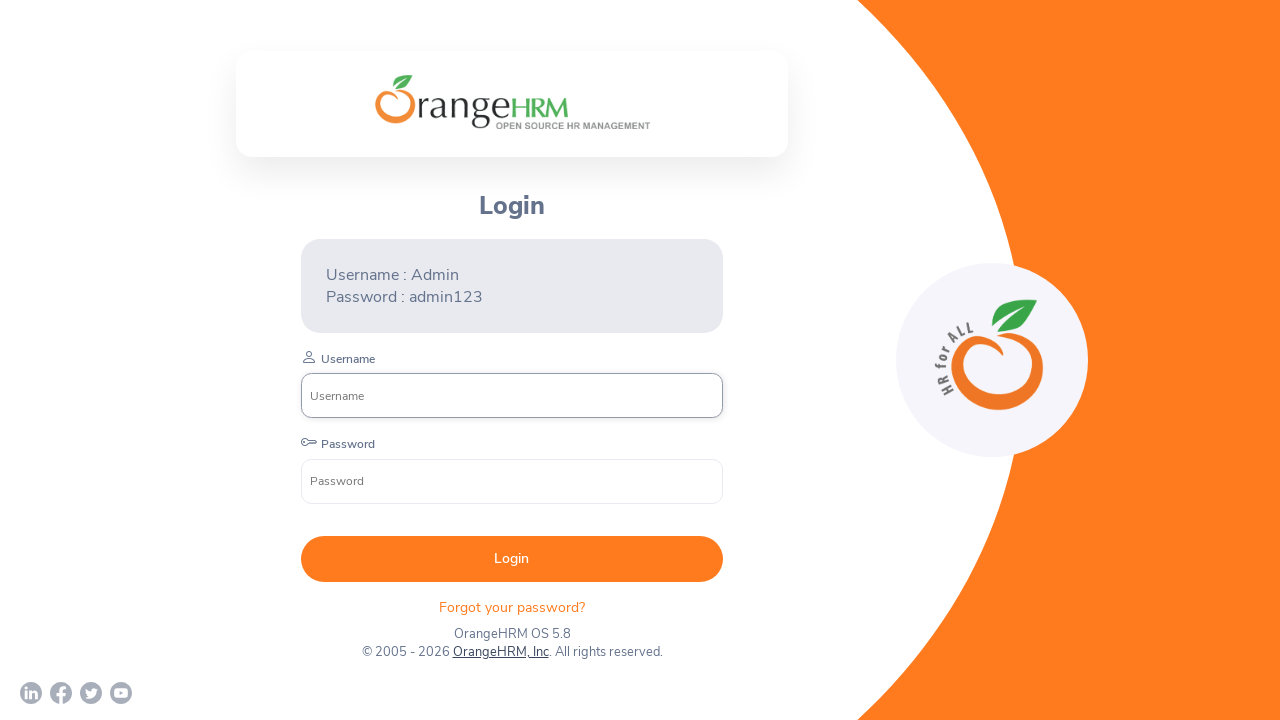

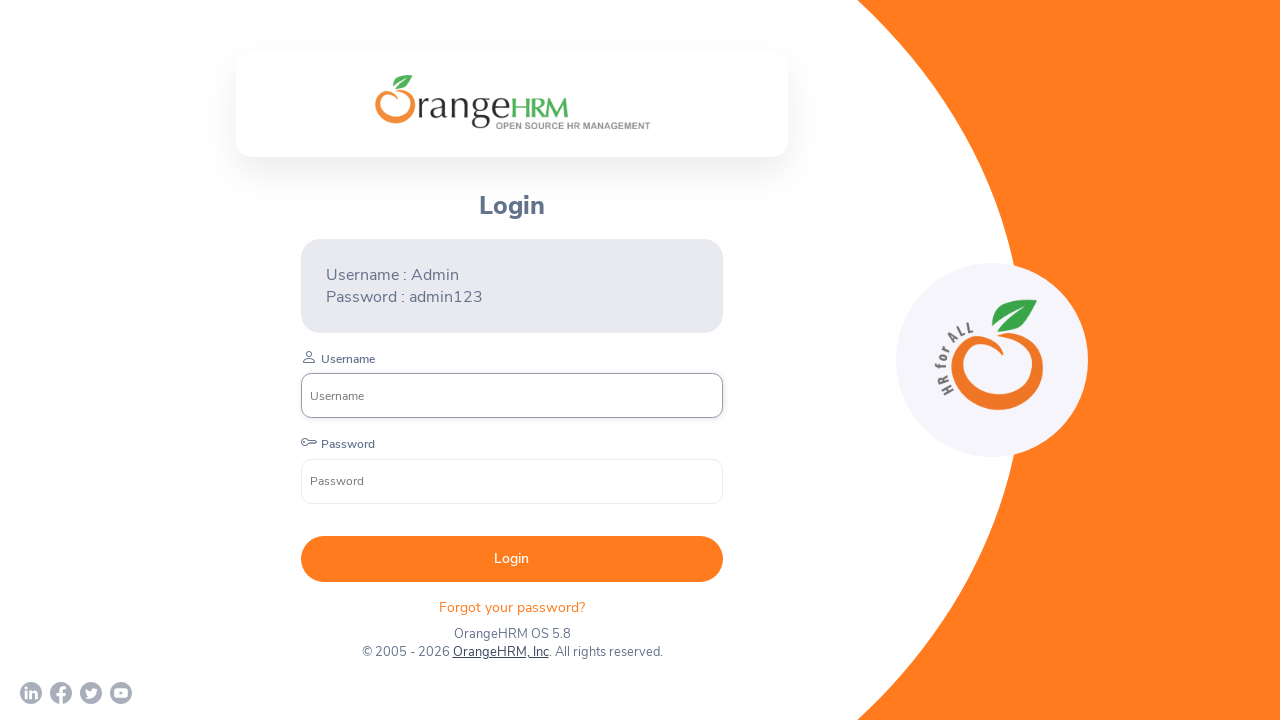